Tests window handling by clicking a link to open a new window, switching between windows, and verifying content in both windows

Starting URL: https://the-internet.herokuapp.com/windows

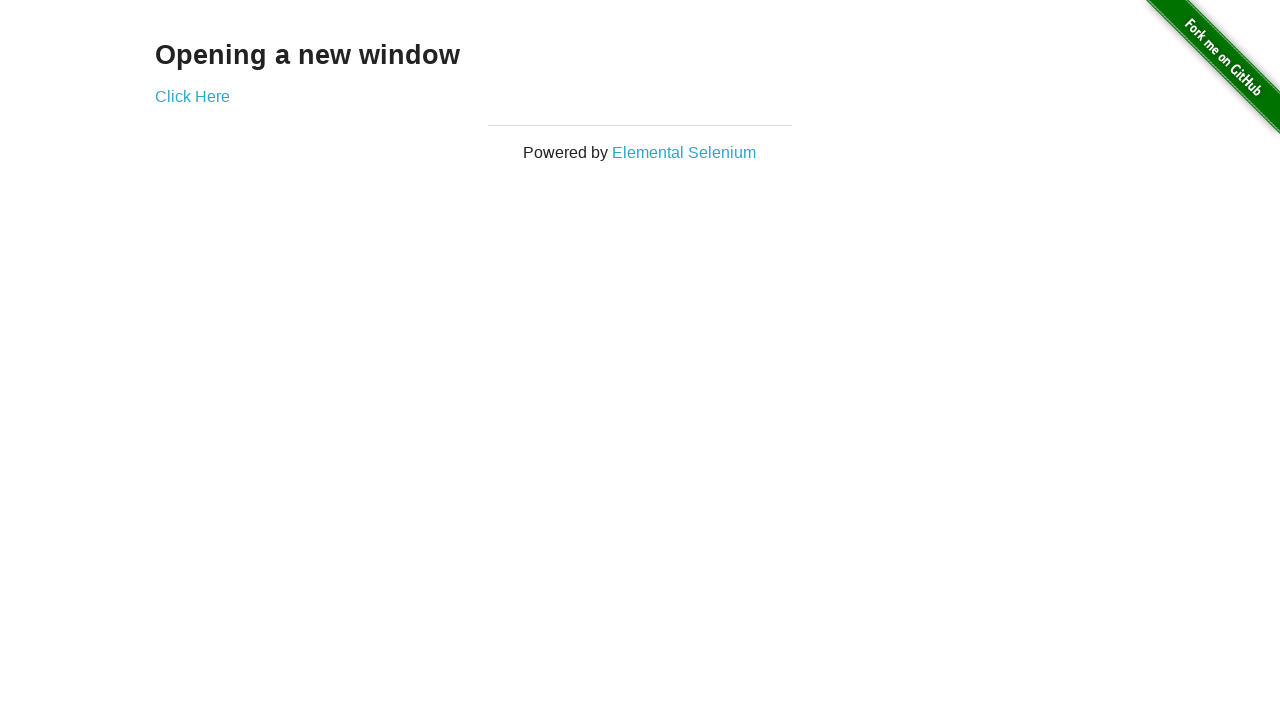

Clicked 'Click Here' link to open a new window at (192, 96) on text=Click Here
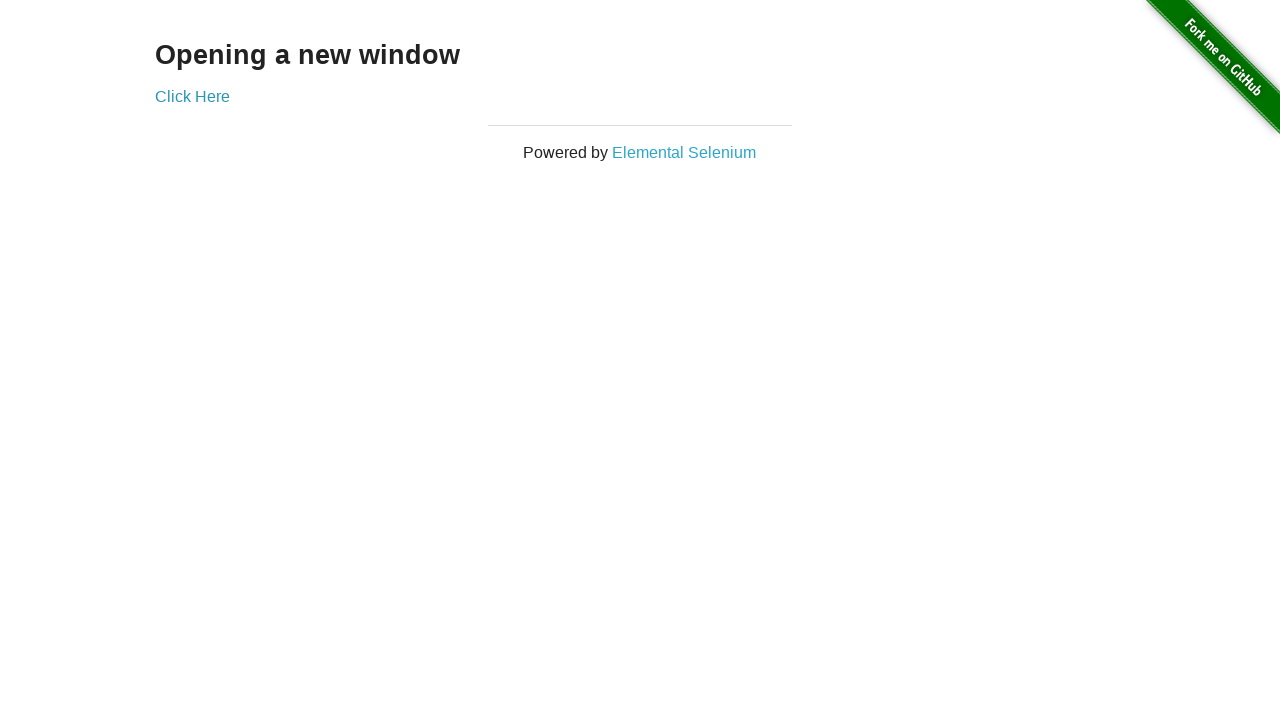

New window opened and captured
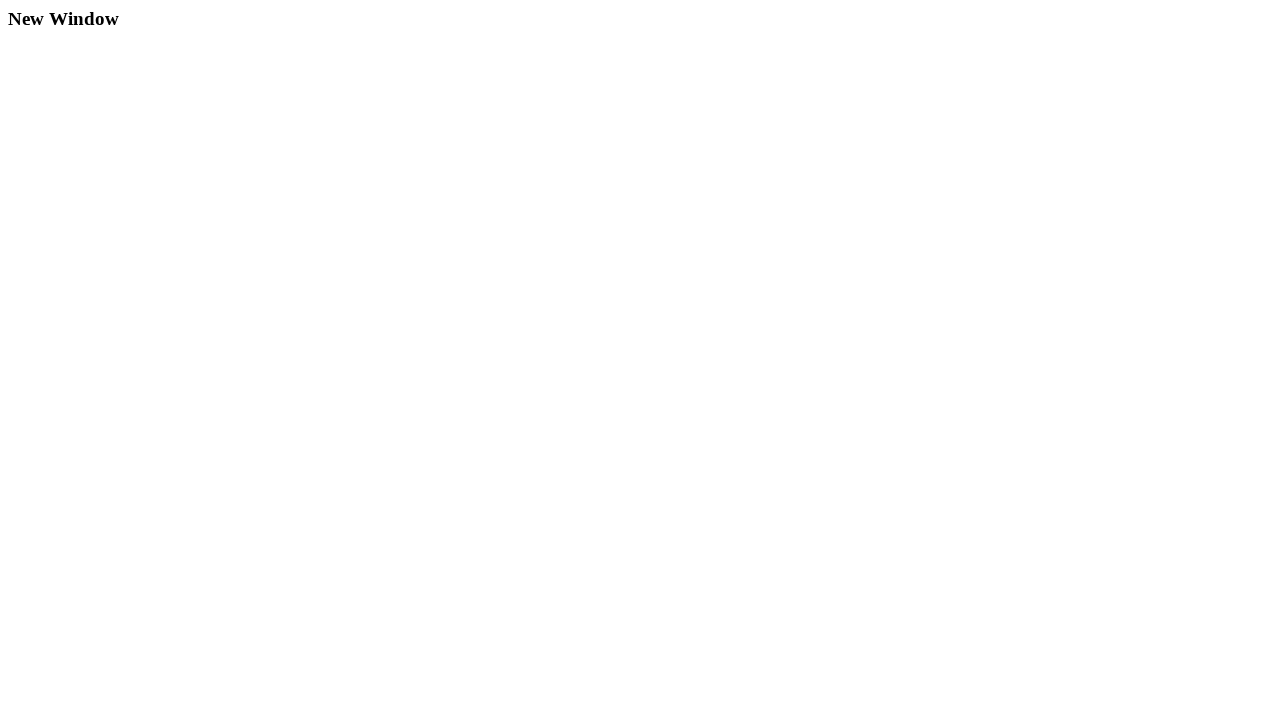

Retrieved text from new window: 'New Window'
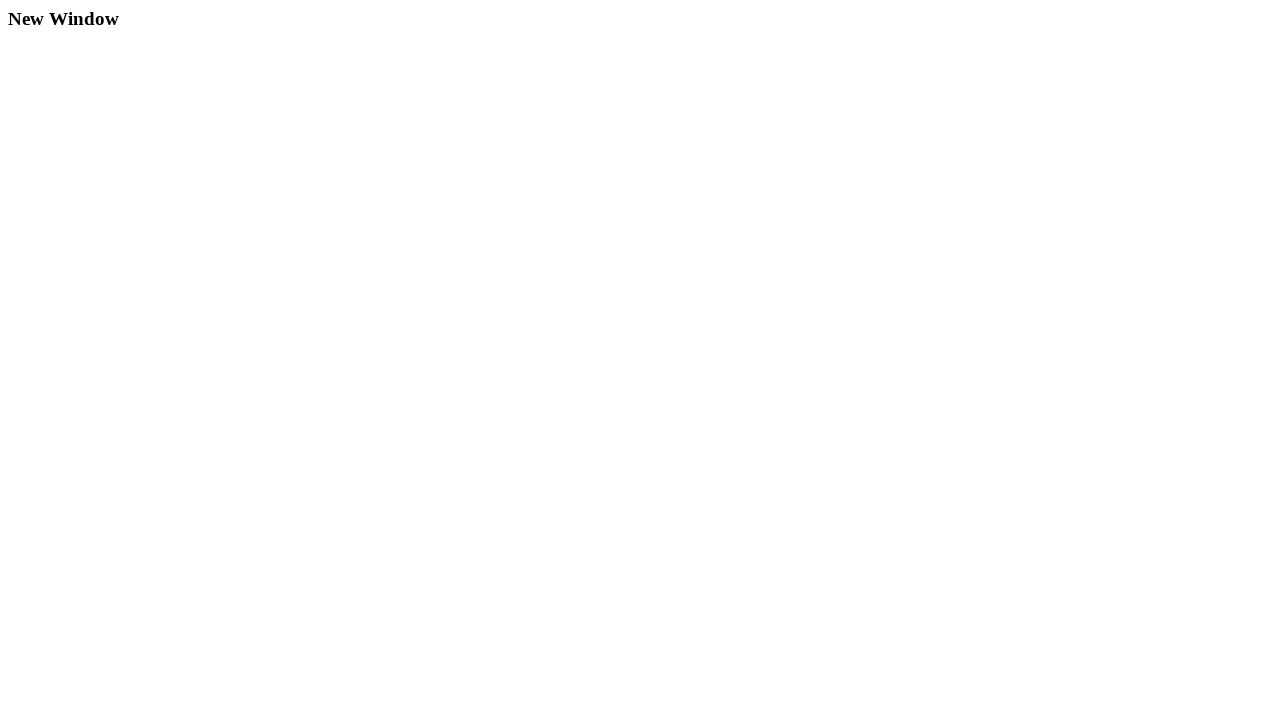

Closed the new window
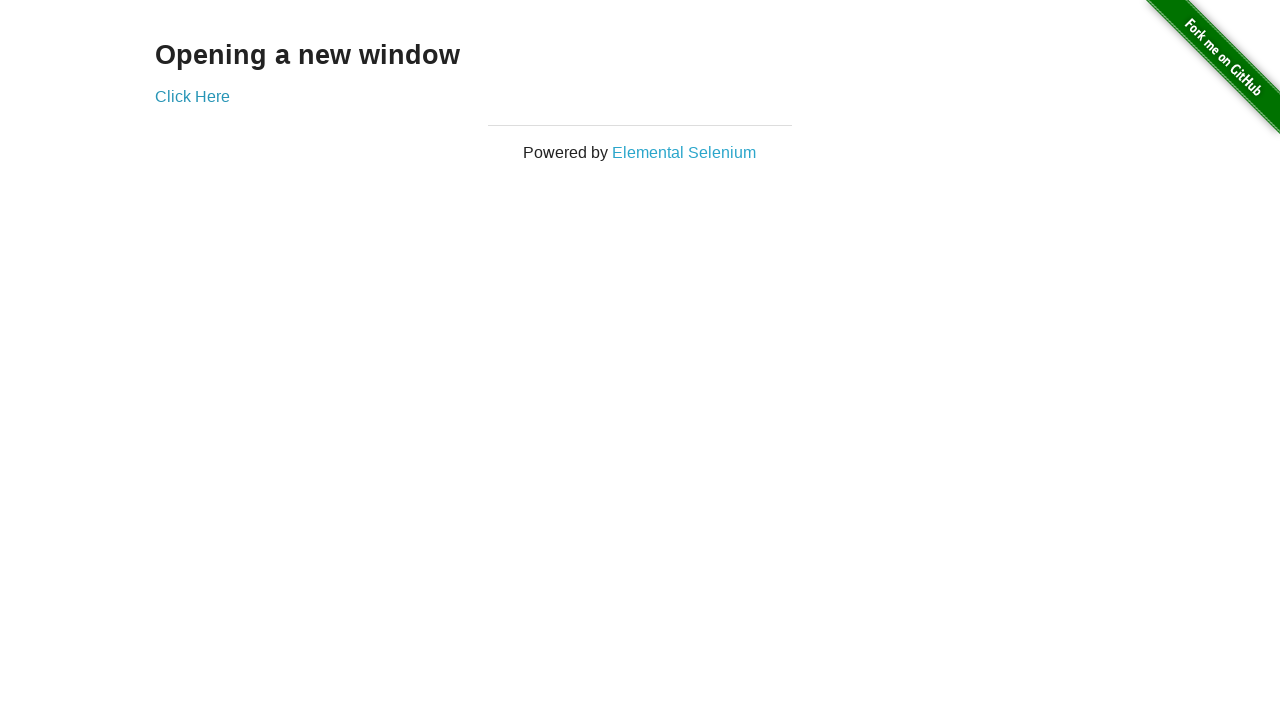

Verified original window contains 'Opening a new window' text
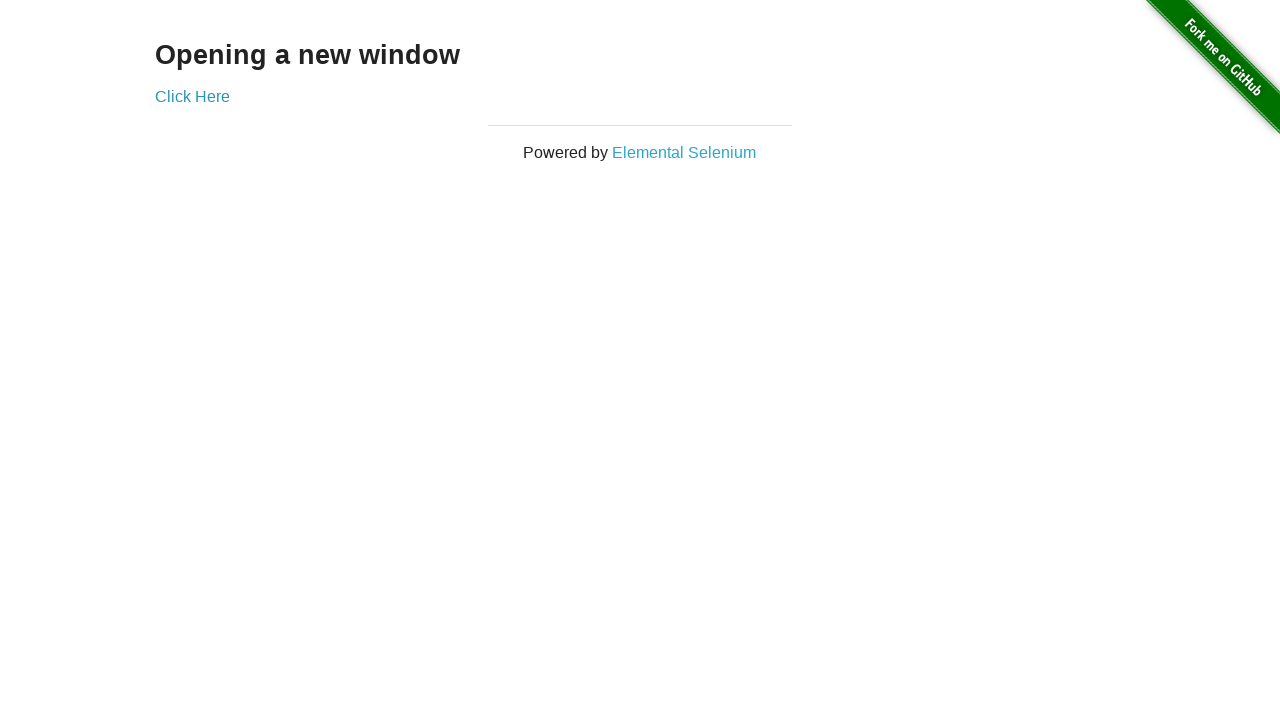

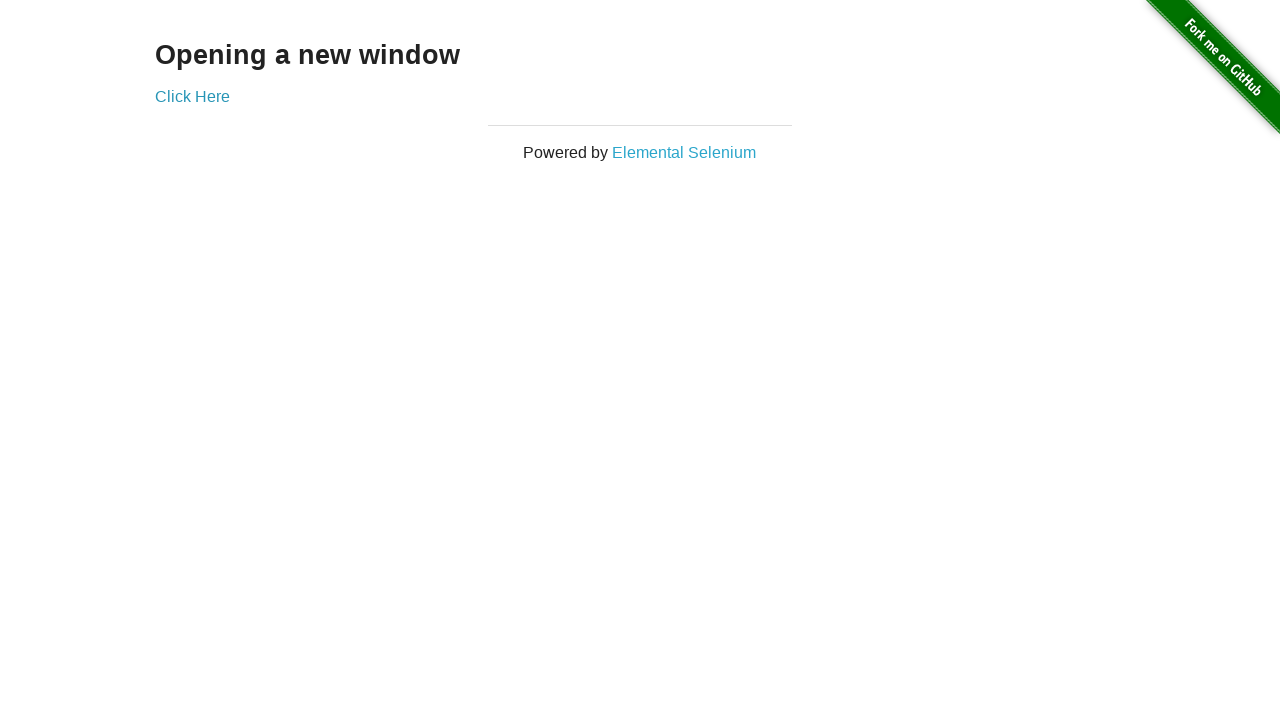